Tests the "Become A MERN Store Seller" form by filling in seller registration details including name, email, phone number, business brand, and business description.

Starting URL: https://shopdemo-alex-hot.koyeb.app/sell

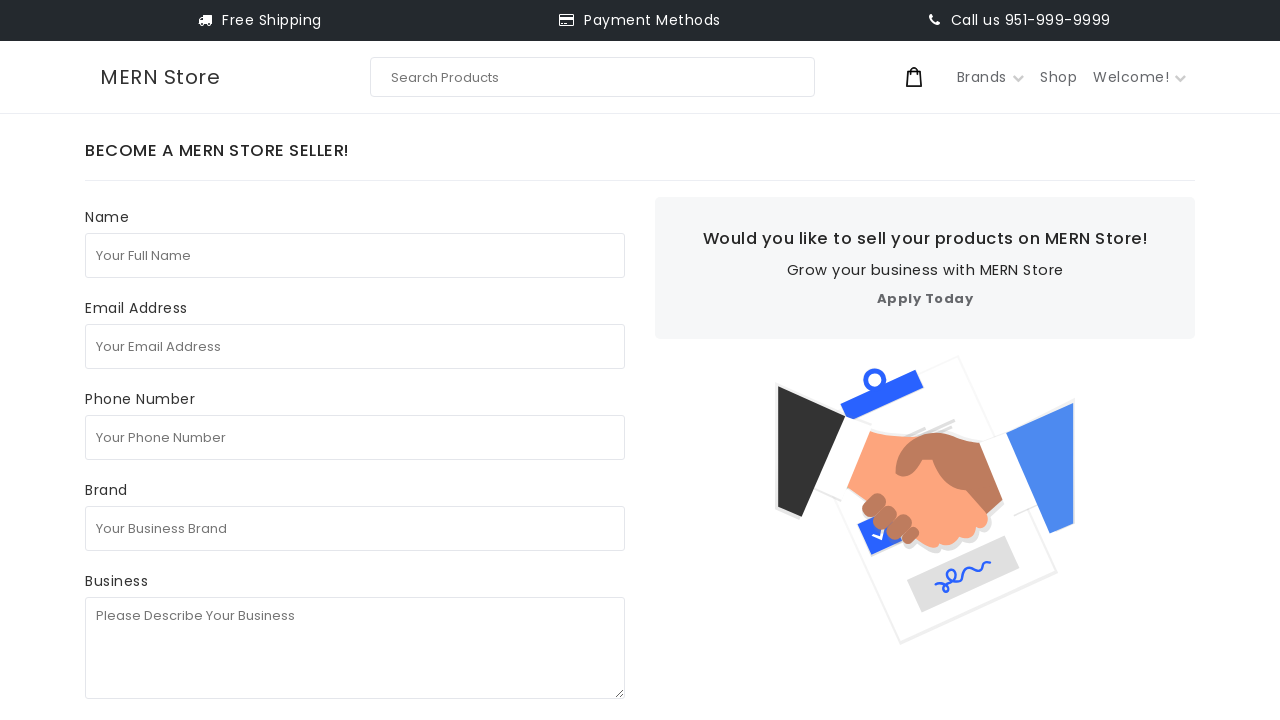

Filled seller's full name field with 'test seller' on internal:attr=[placeholder="Your Full Name"i]
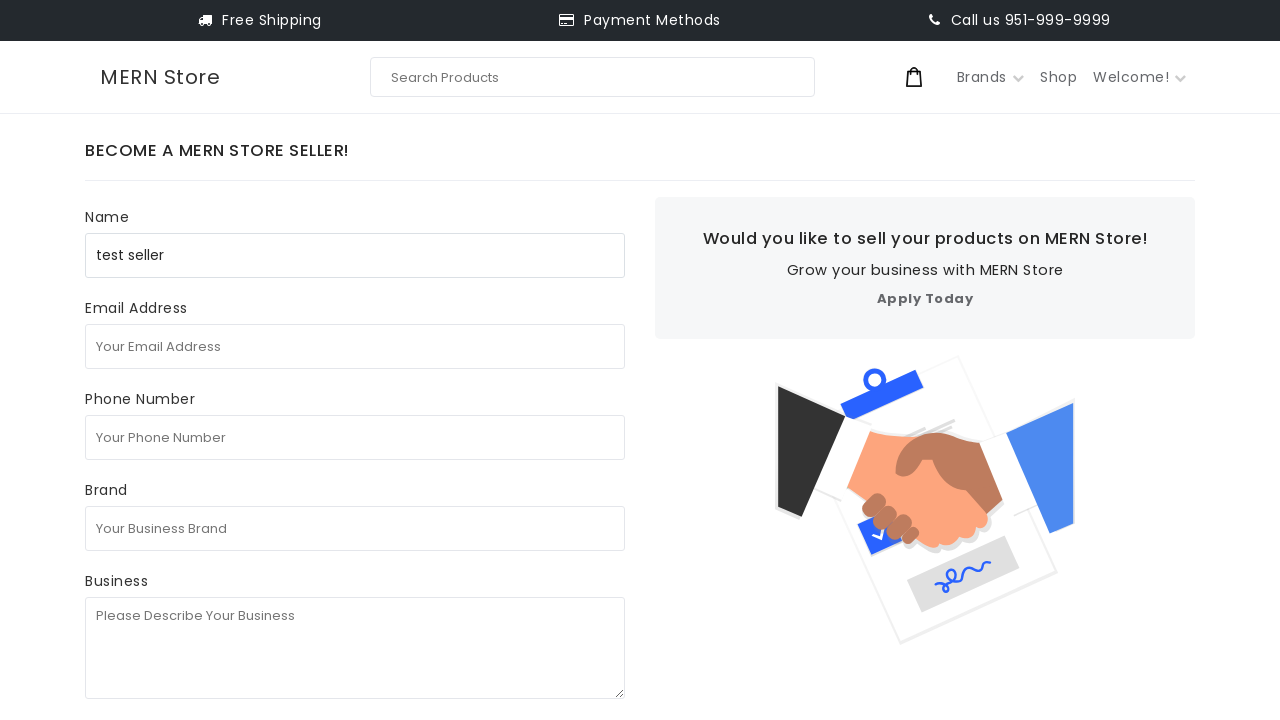

Filled email address field with 'seller7482931@gmail.com' on internal:attr=[placeholder="Your Email Address"i]
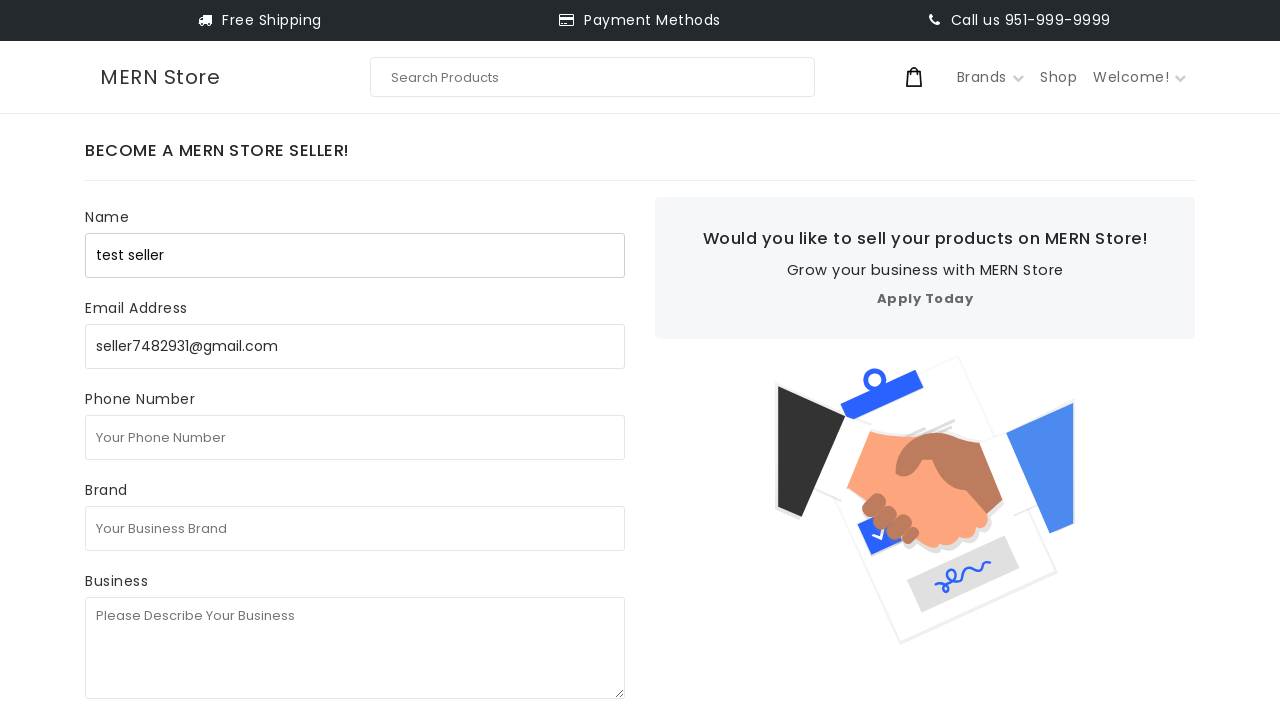

Filled phone number field with '1231231231' on internal:attr=[placeholder="Your Phone Number"i]
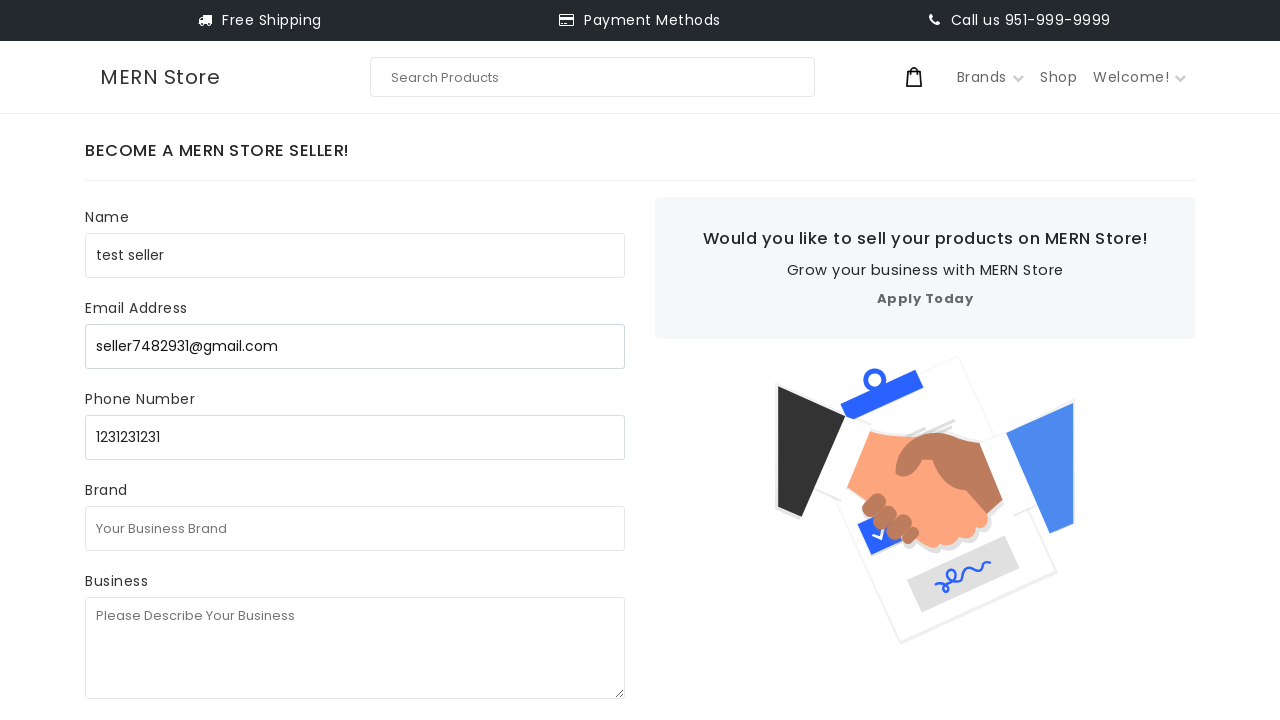

Filled business brand field with 'test business' on internal:attr=[placeholder="Your Business Brand"i]
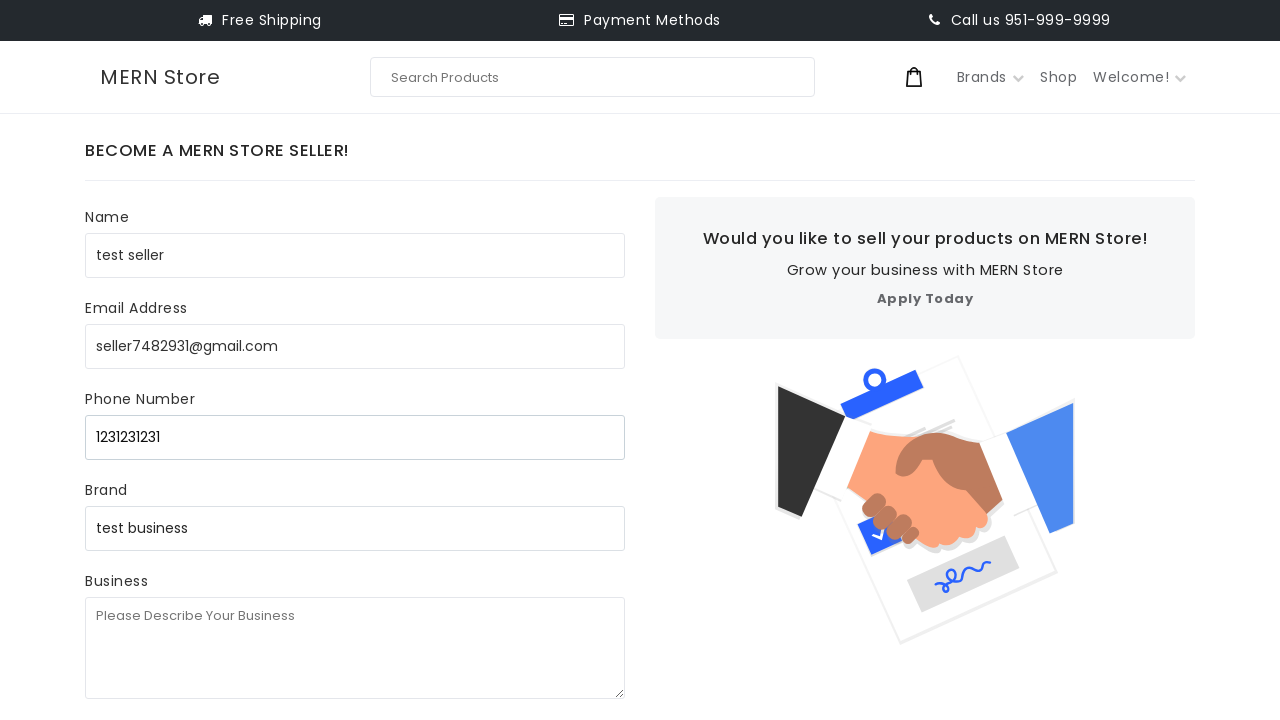

Filled business description field with 'test test testc' on internal:attr=[placeholder="Please Describe Your Business"i]
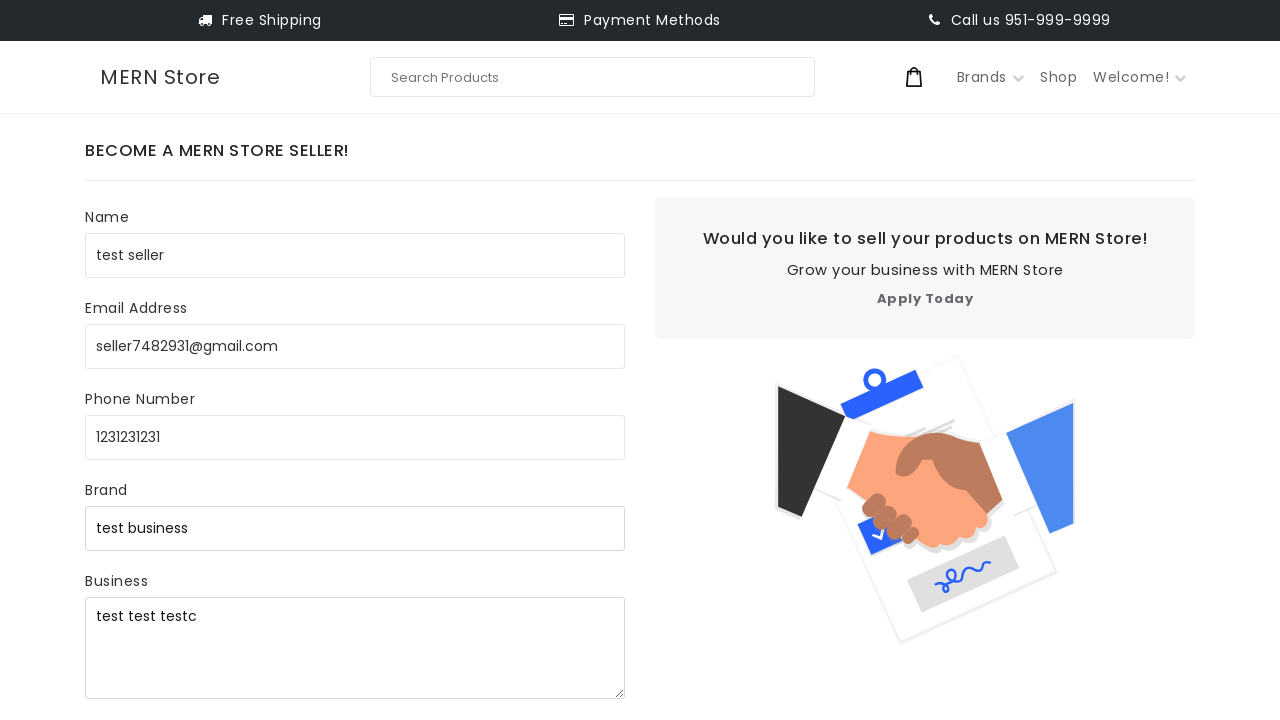

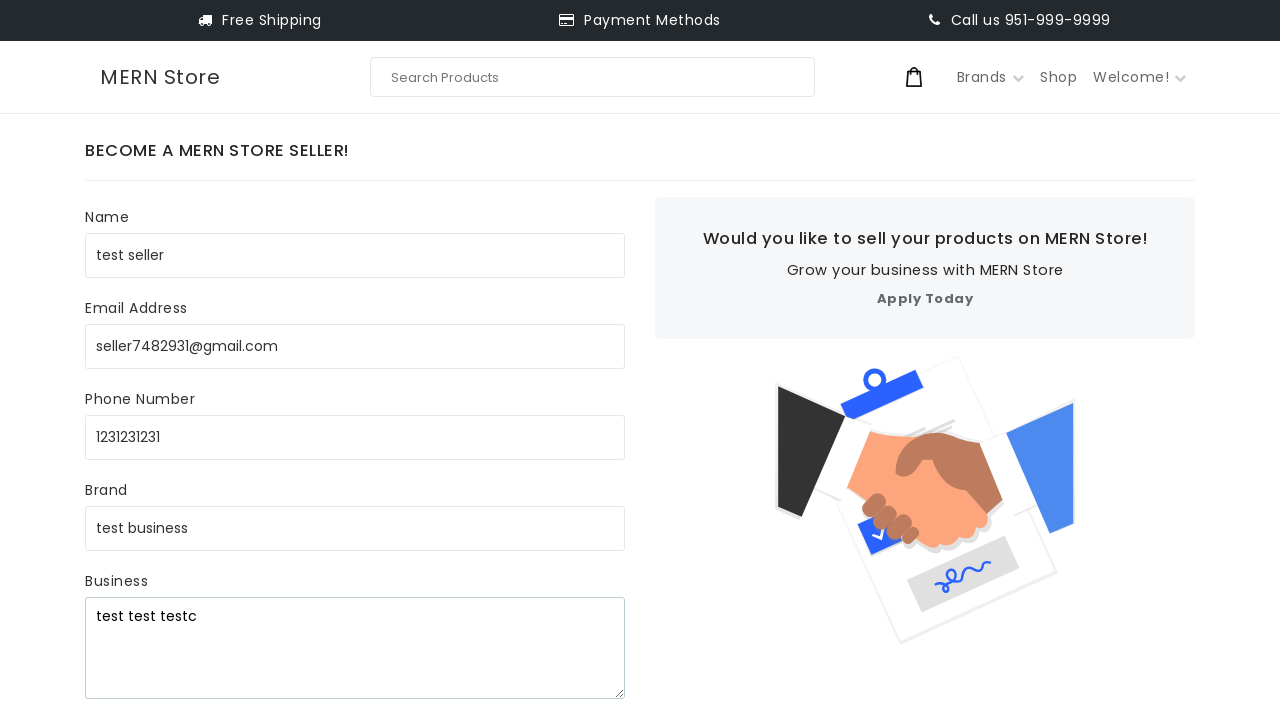